Tests navigation flow by clicking Get Started and then potentially interacting with Java documentation

Starting URL: https://playwright.dev/

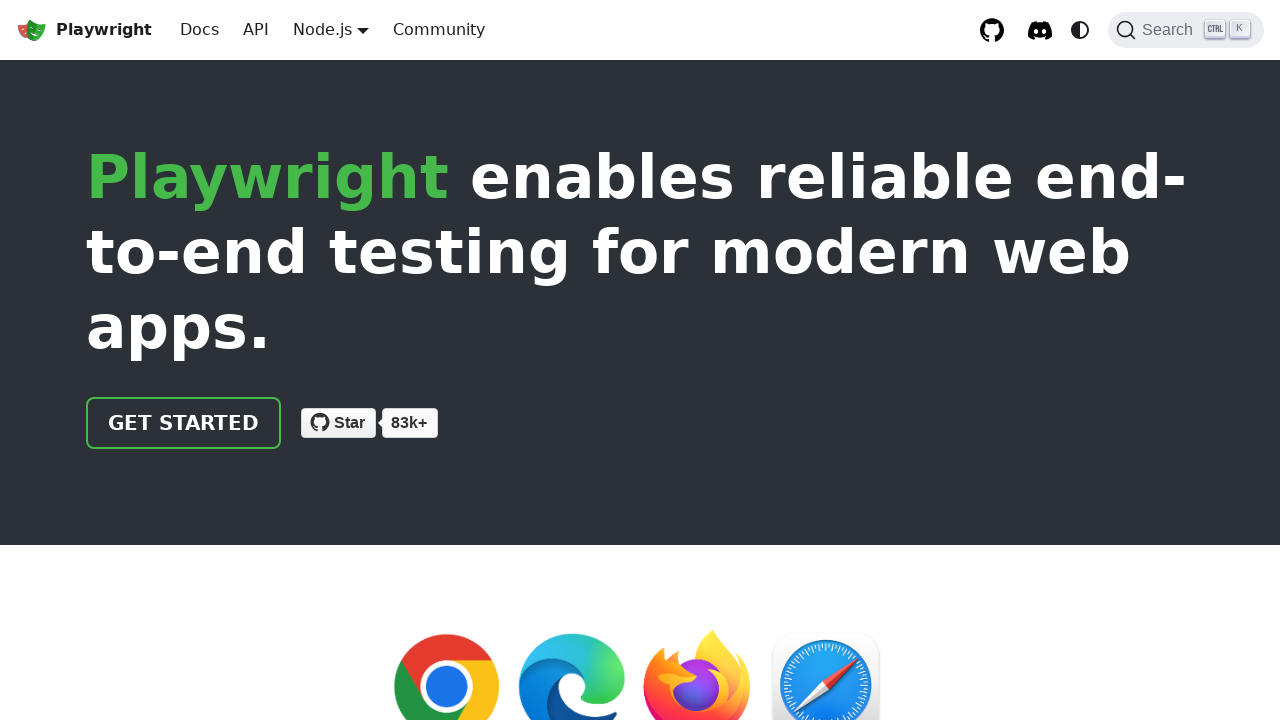

Clicked 'Get Started' button on Playwright homepage at (184, 423) on a.getStarted_Sjon, a:has-text('Get started')
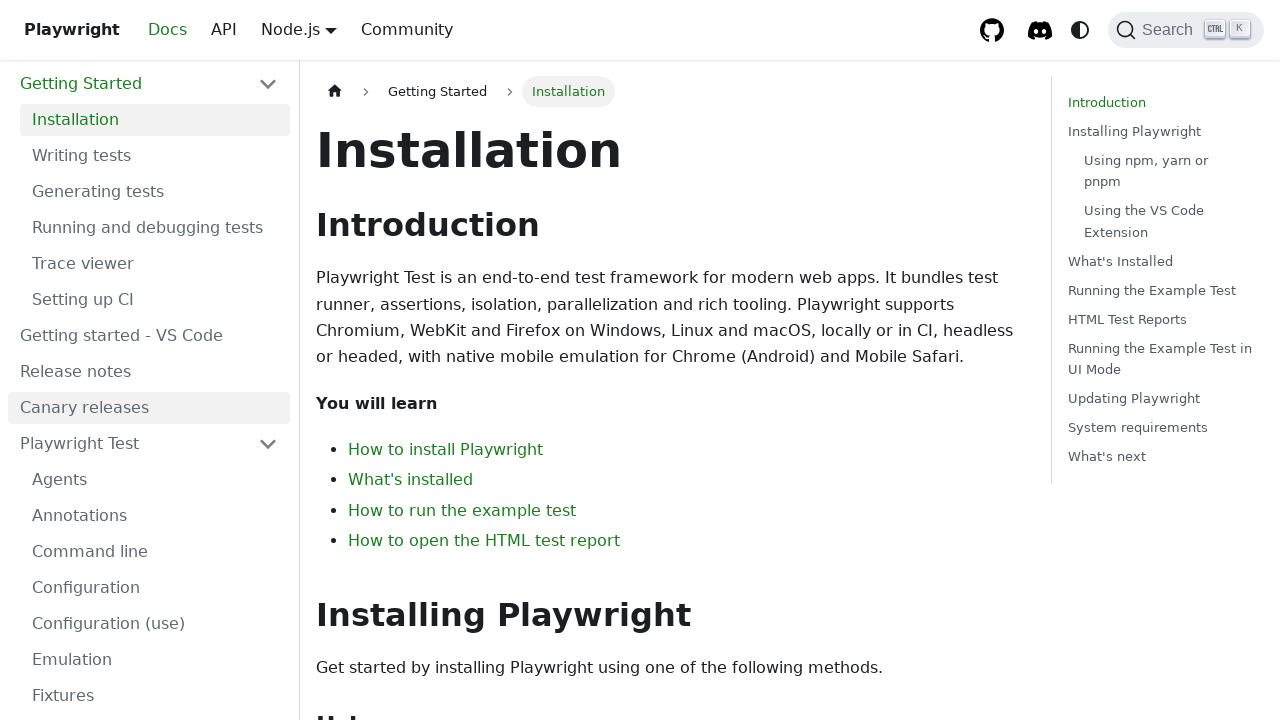

Navigated to intro page after clicking Get Started
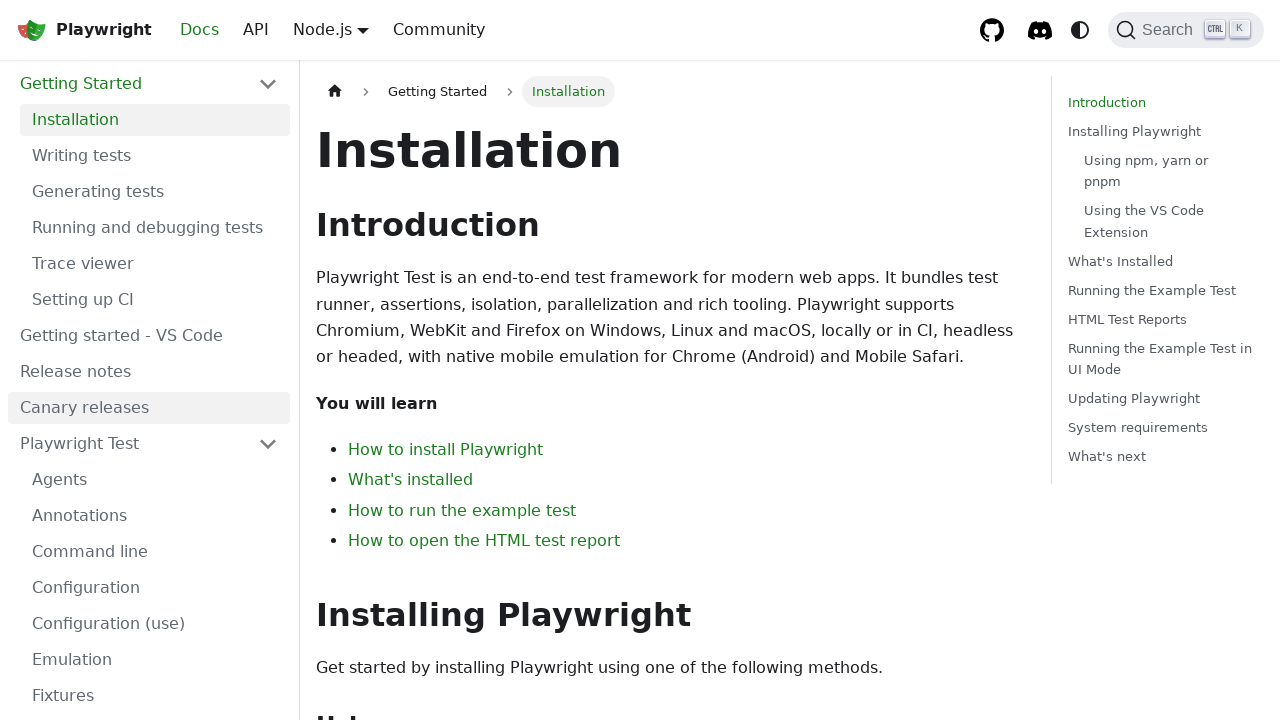

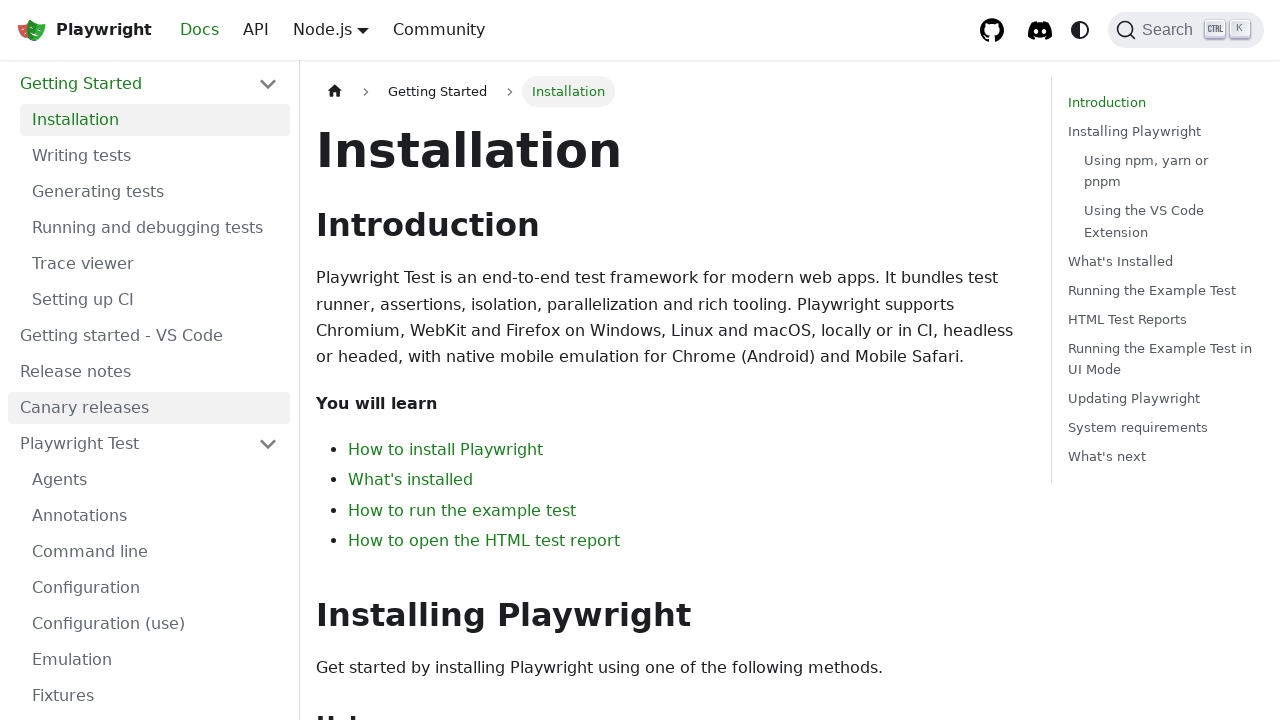